Tests that the complete-all checkbox updates when individual items are checked/unchecked

Starting URL: https://demo.playwright.dev/todomvc

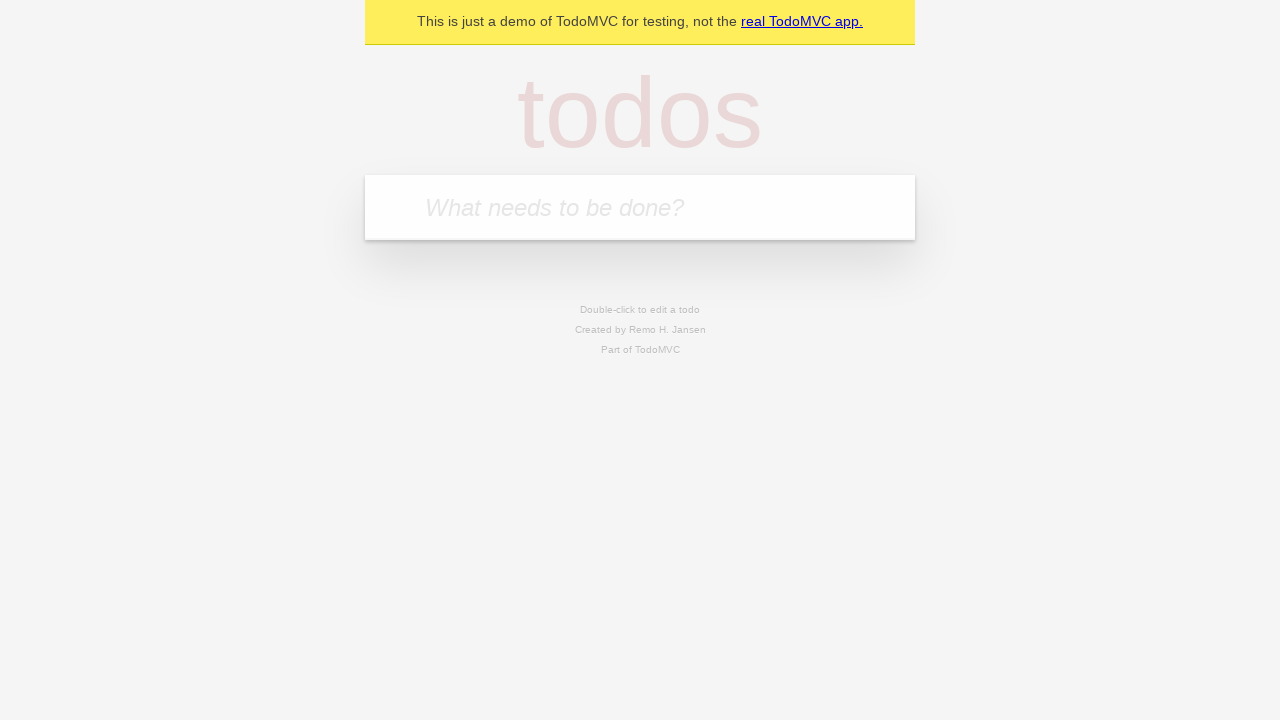

Filled todo input with 'buy some cheese' on internal:attr=[placeholder="What needs to be done?"i]
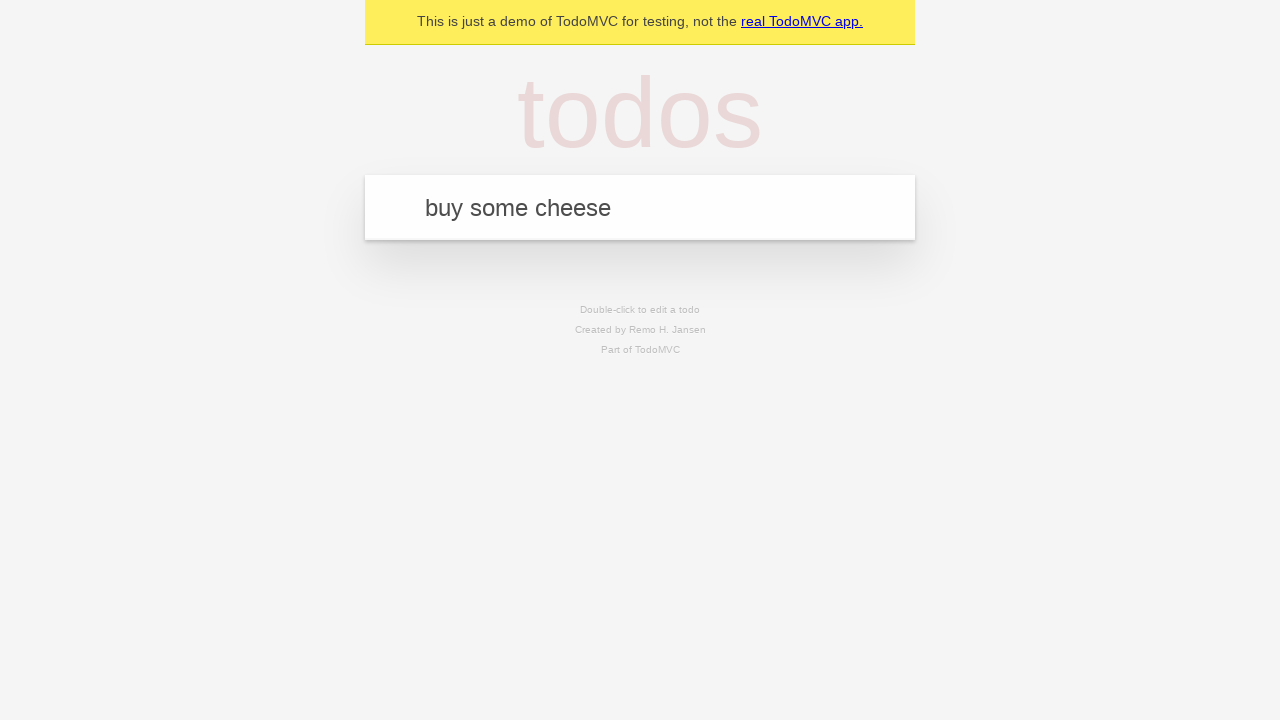

Pressed Enter to create first todo on internal:attr=[placeholder="What needs to be done?"i]
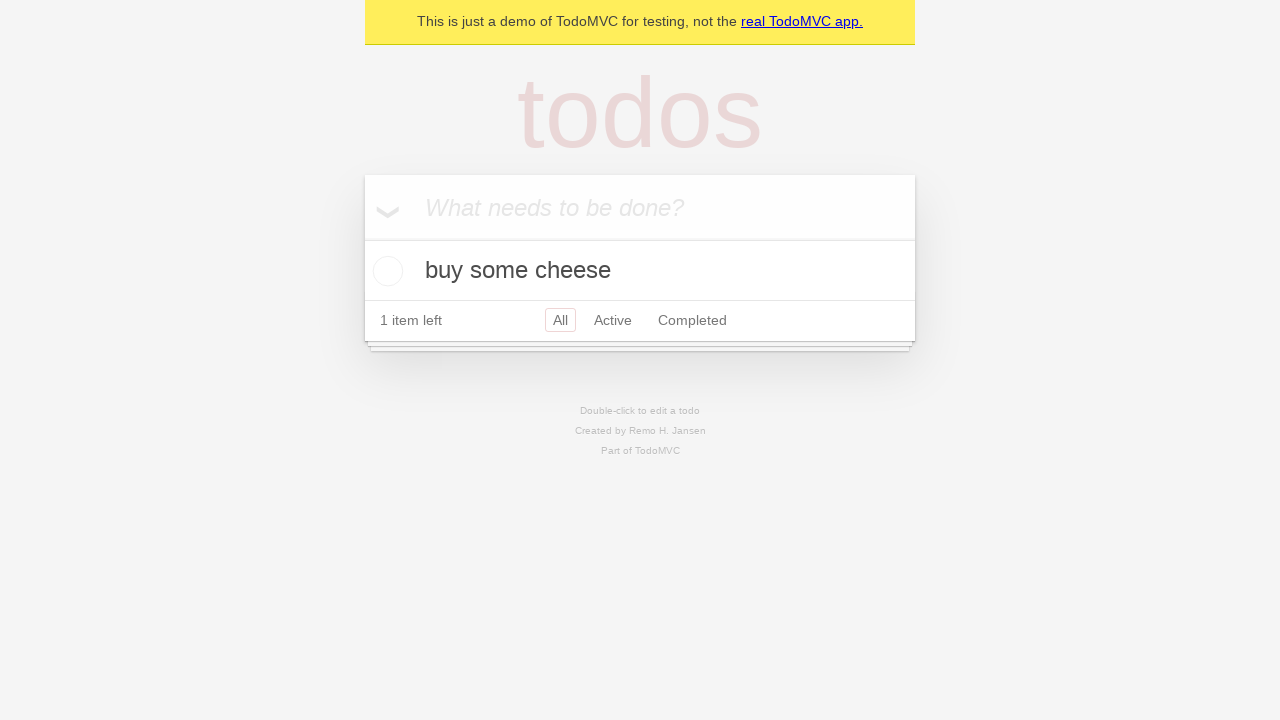

Filled todo input with 'feed the cat' on internal:attr=[placeholder="What needs to be done?"i]
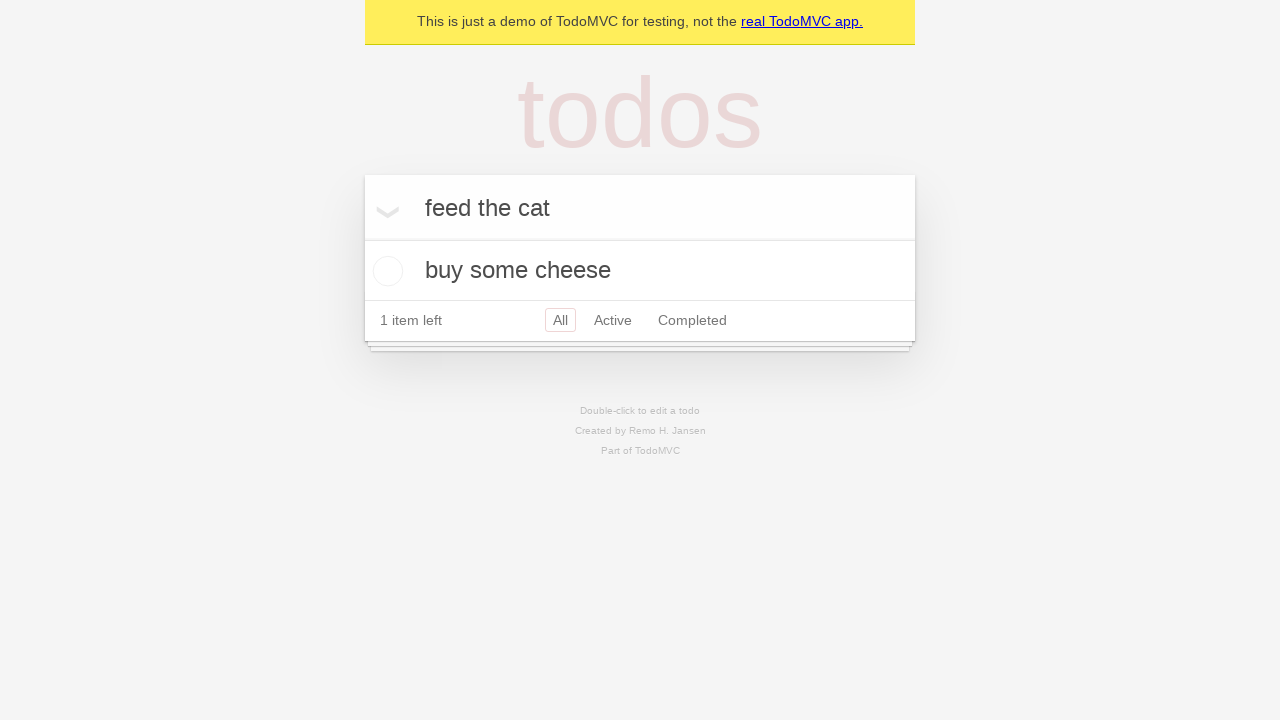

Pressed Enter to create second todo on internal:attr=[placeholder="What needs to be done?"i]
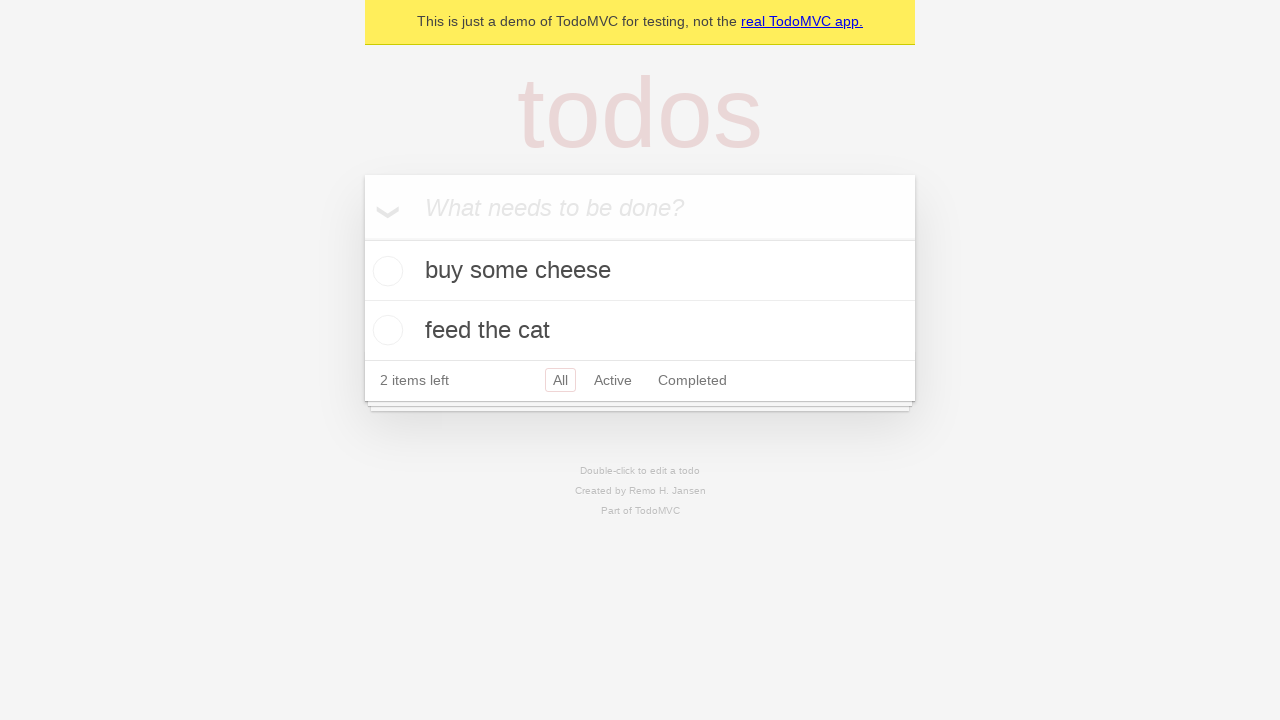

Filled todo input with 'book a doctors appointment' on internal:attr=[placeholder="What needs to be done?"i]
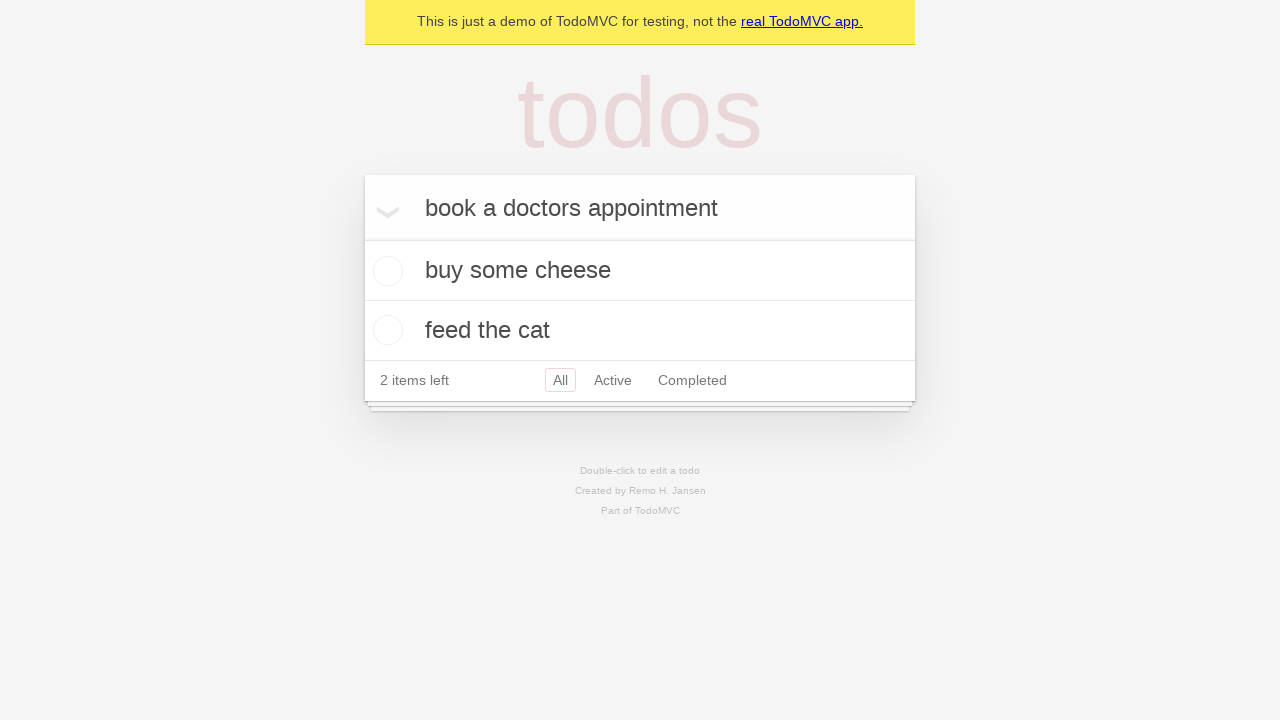

Pressed Enter to create third todo on internal:attr=[placeholder="What needs to be done?"i]
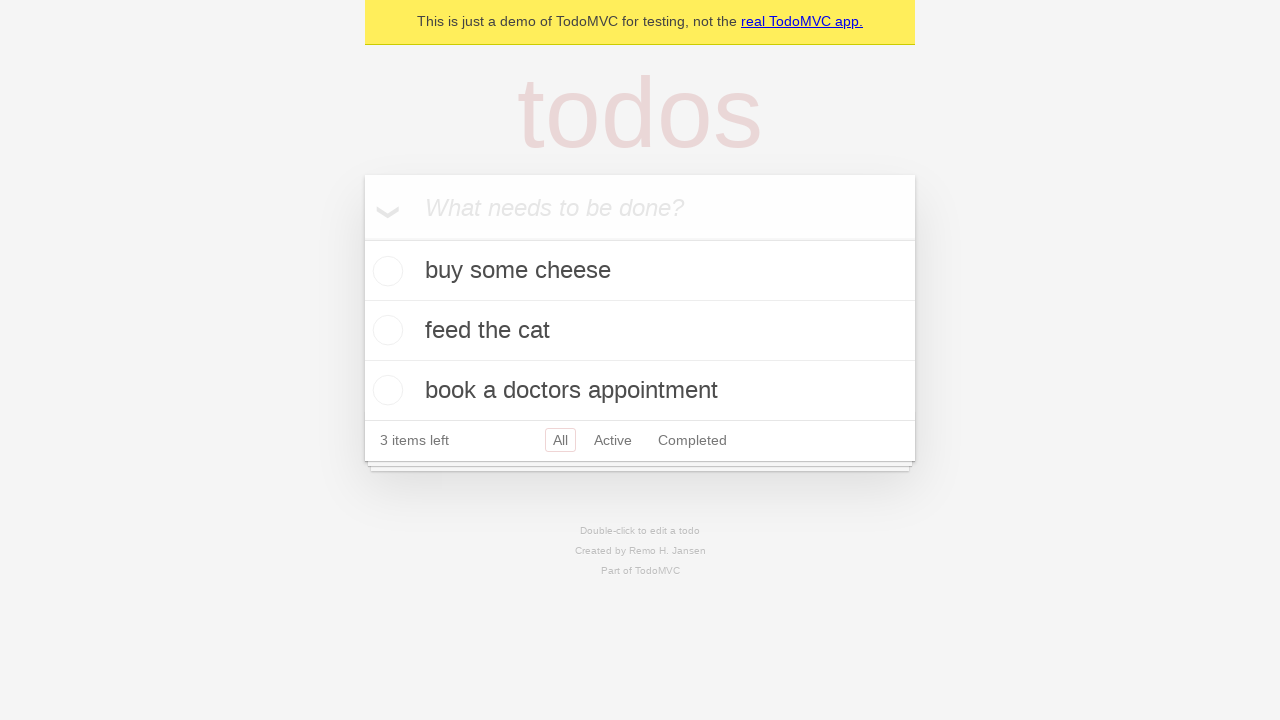

Checked the 'Mark all as complete' toggle at (362, 238) on internal:label="Mark all as complete"i
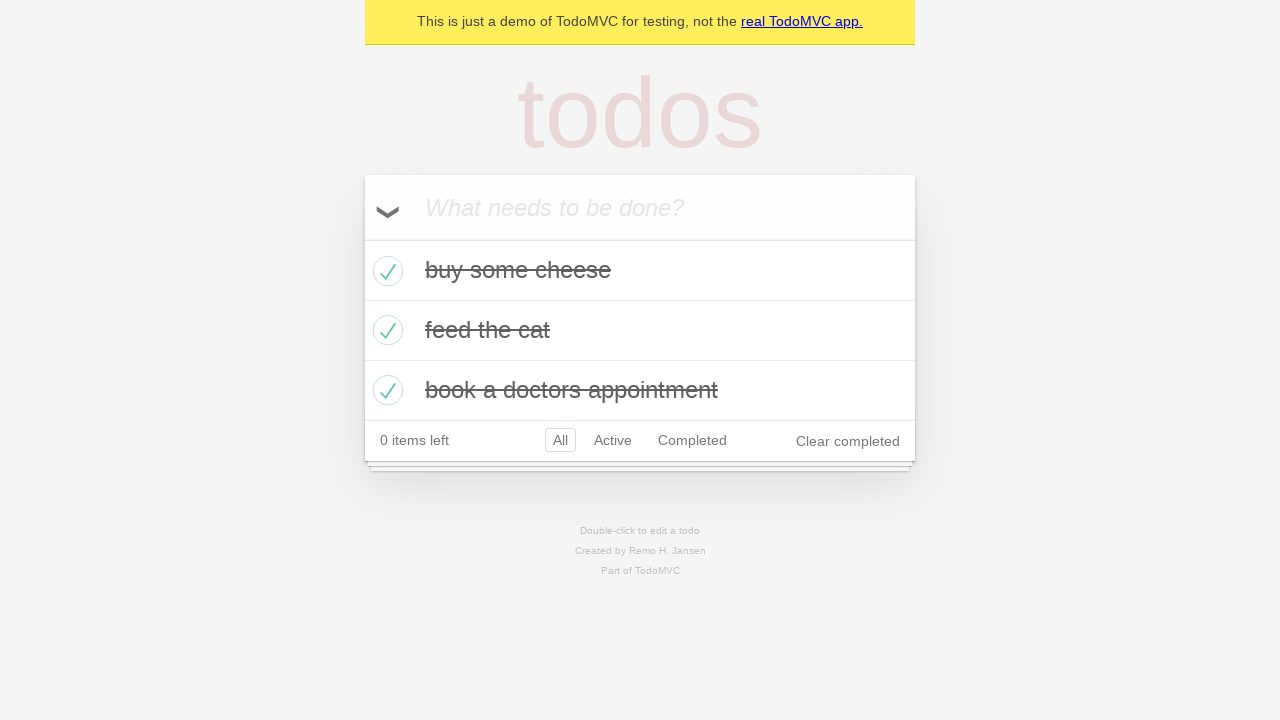

Unchecked the first todo item at (385, 271) on internal:testid=[data-testid="todo-item"s] >> nth=0 >> internal:role=checkbox
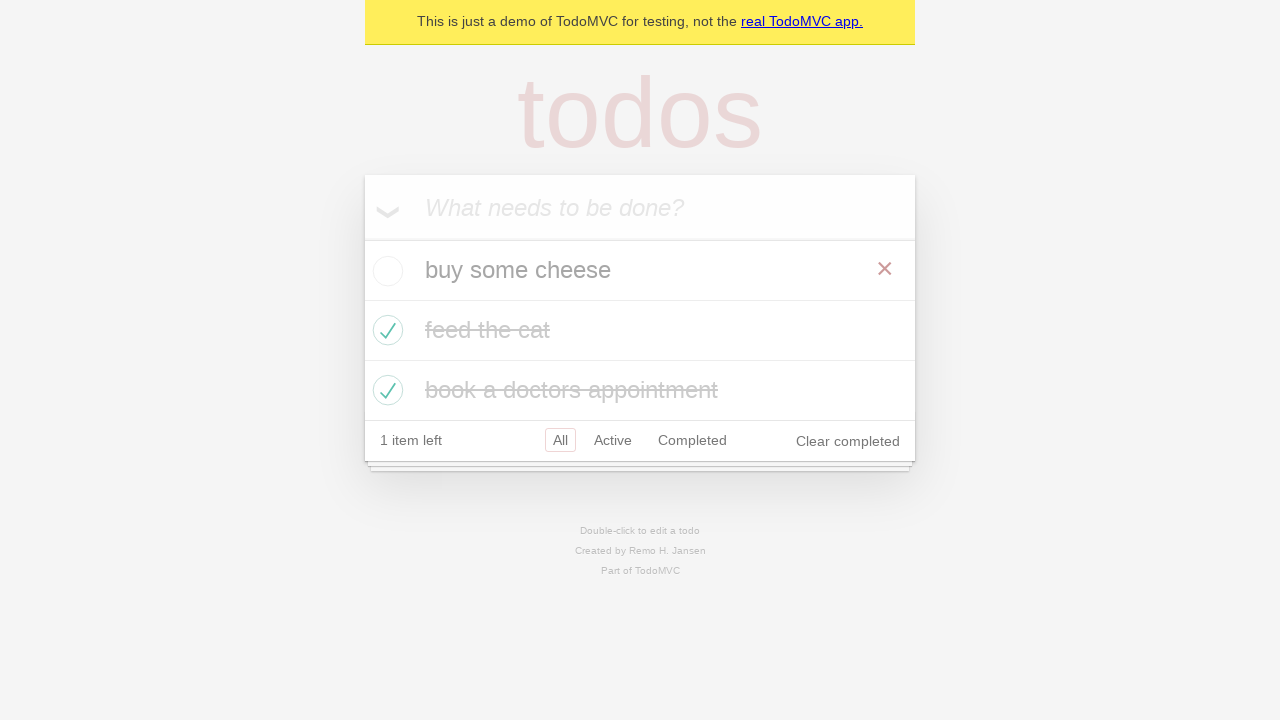

Checked the first todo item again at (385, 271) on internal:testid=[data-testid="todo-item"s] >> nth=0 >> internal:role=checkbox
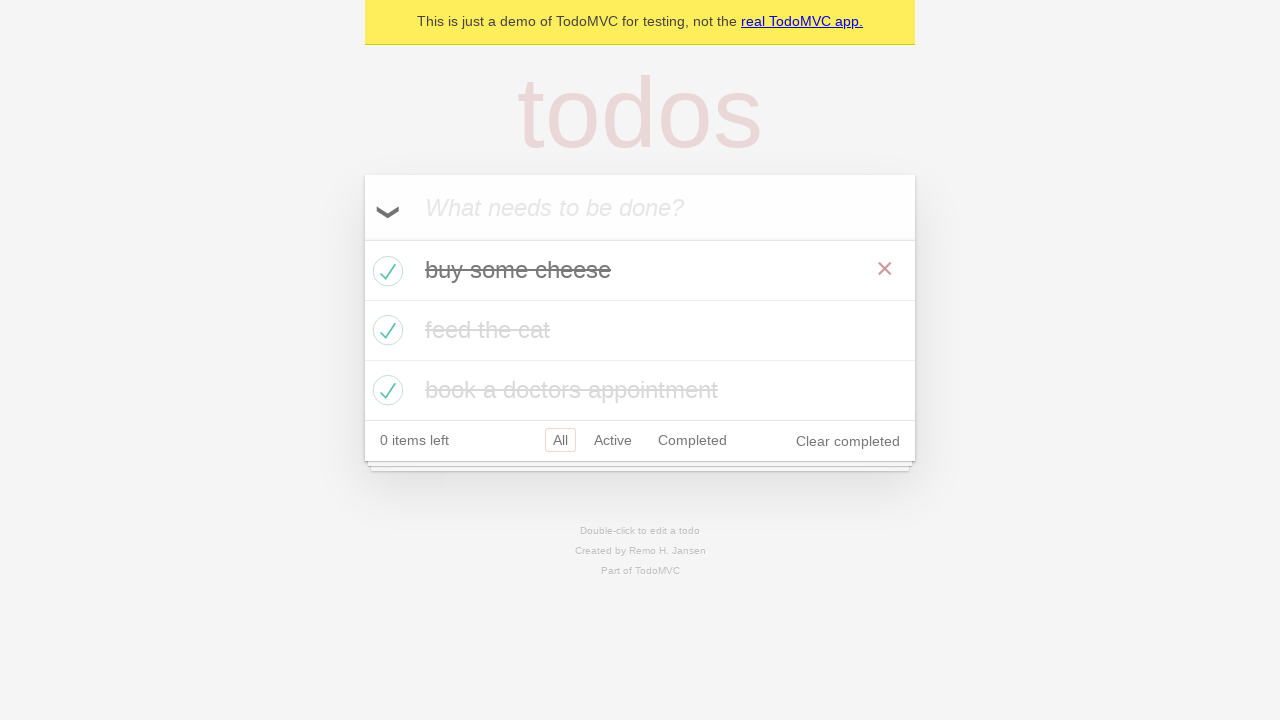

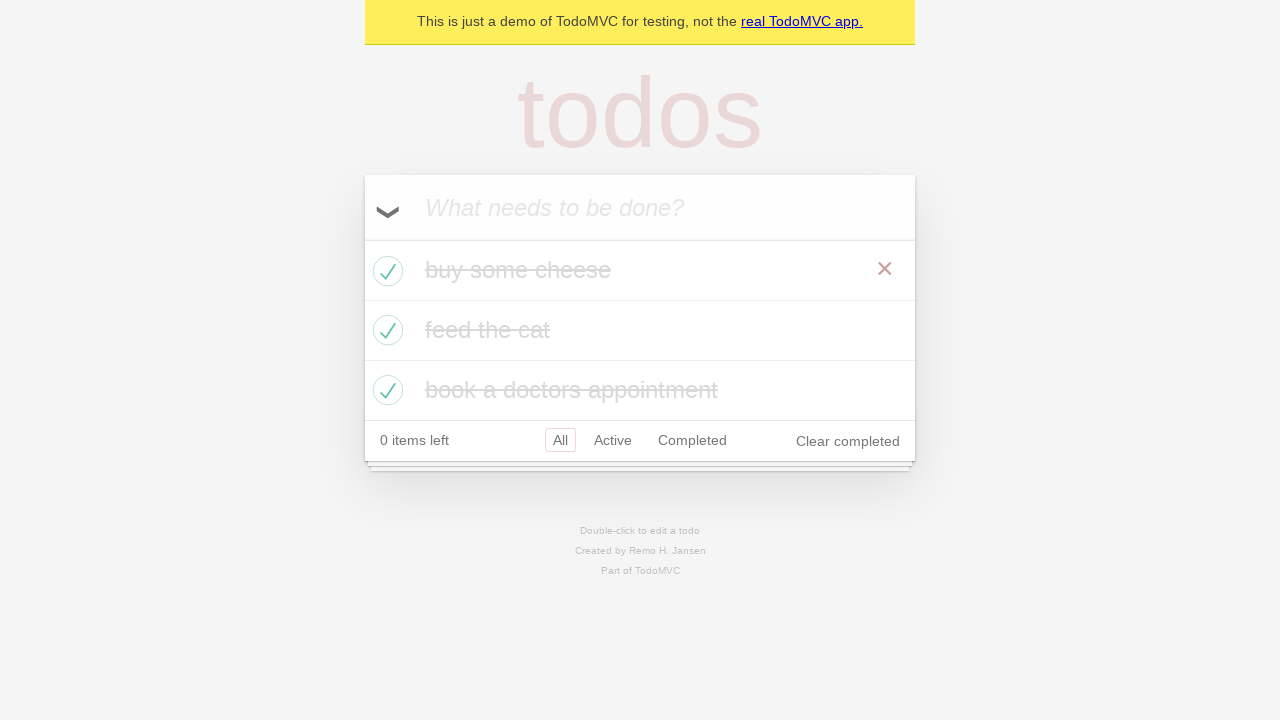